Scrolls to and verifies the Data Analytics Service section is present.

Starting URL: https://www.recodesolutions.com

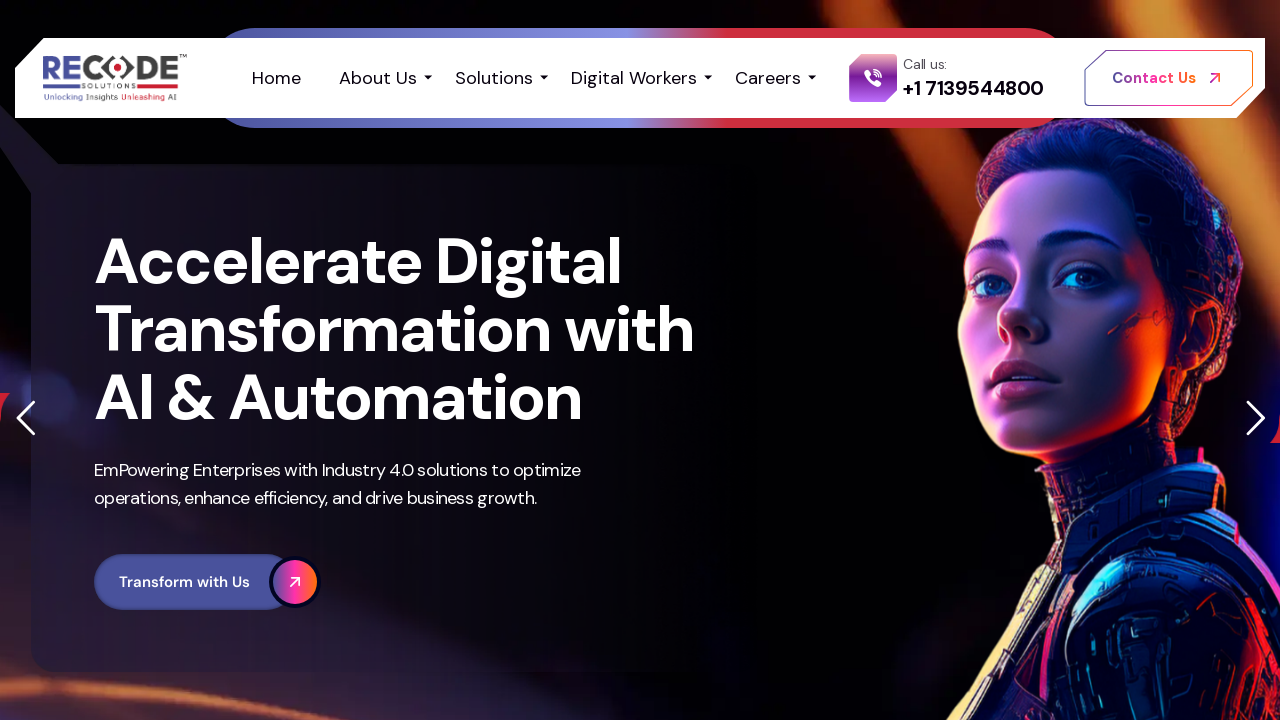

Scrolled down by 2000 pixels
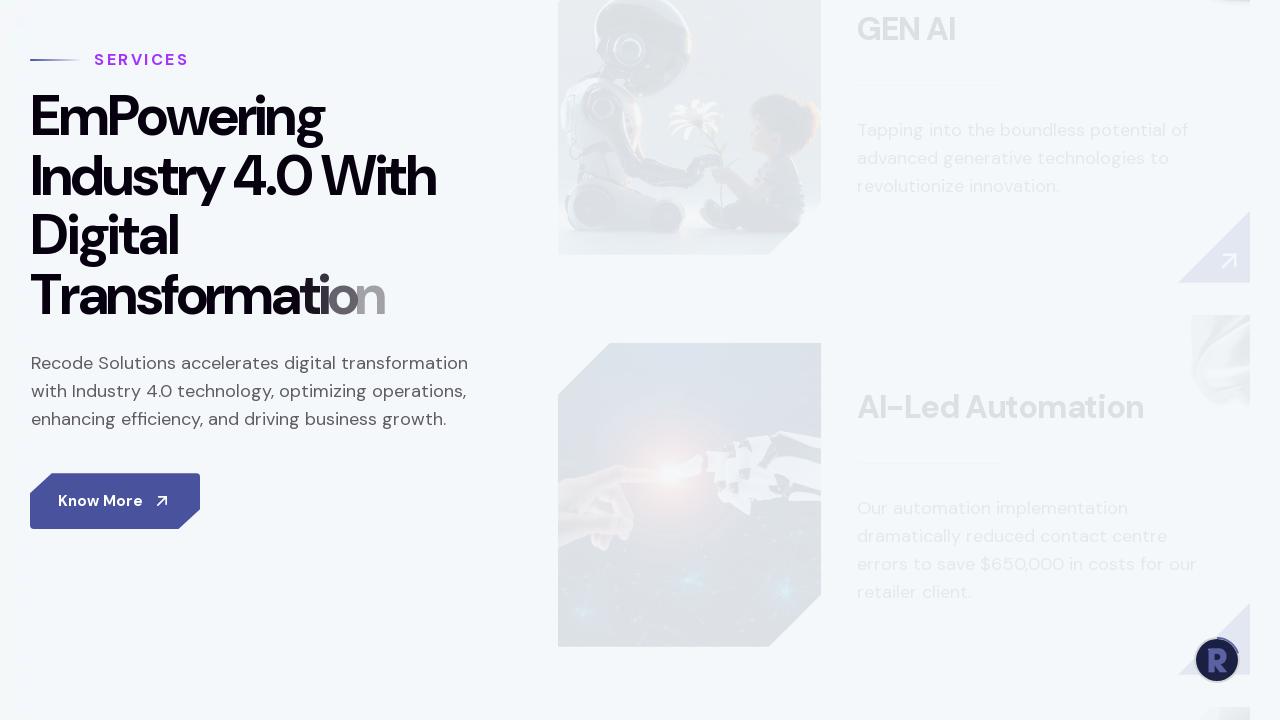

Waited 500ms for page content to settle
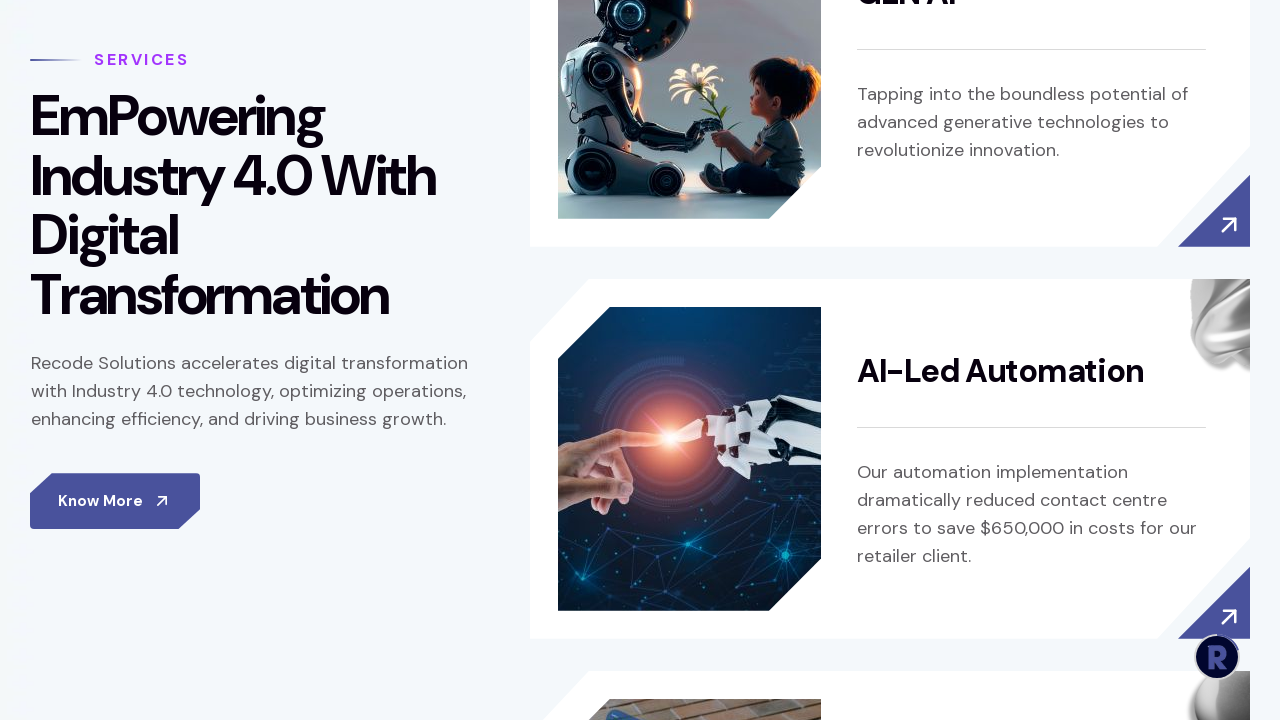

Located Data Analytics Service section element
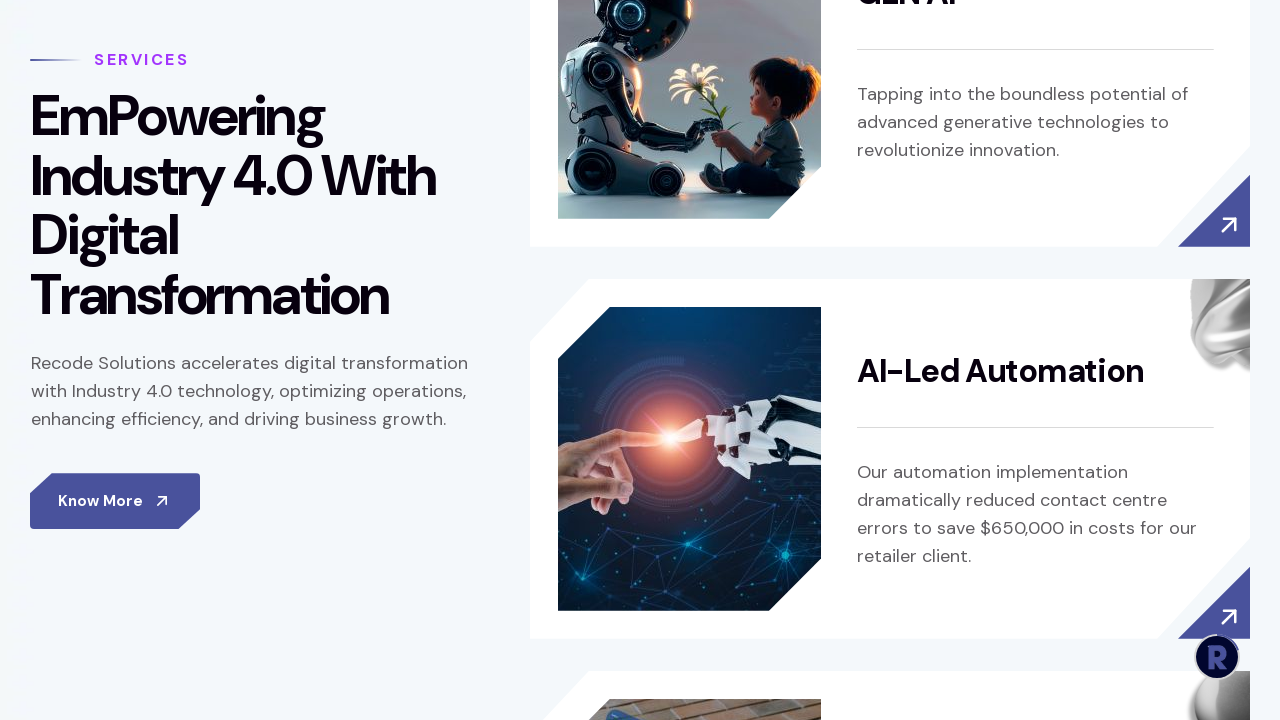

Scrolled Data Analytics Service section into view
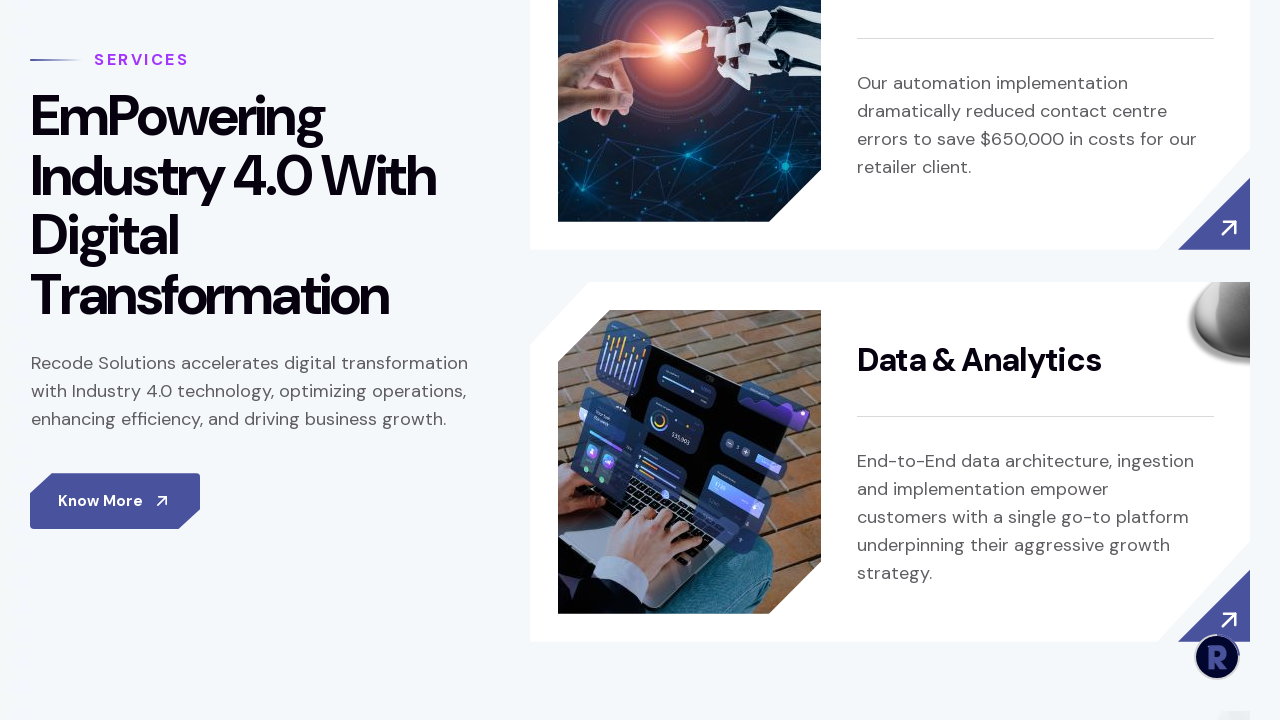

Verified Data Analytics Service section is visible
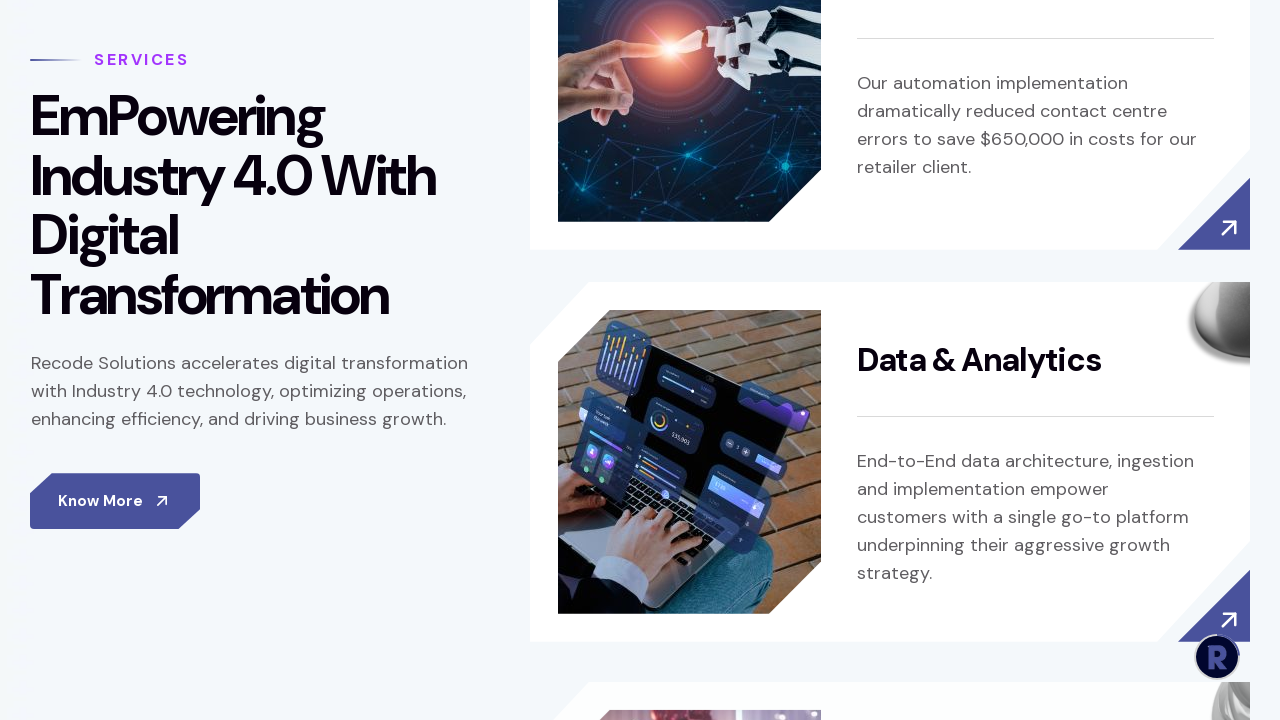

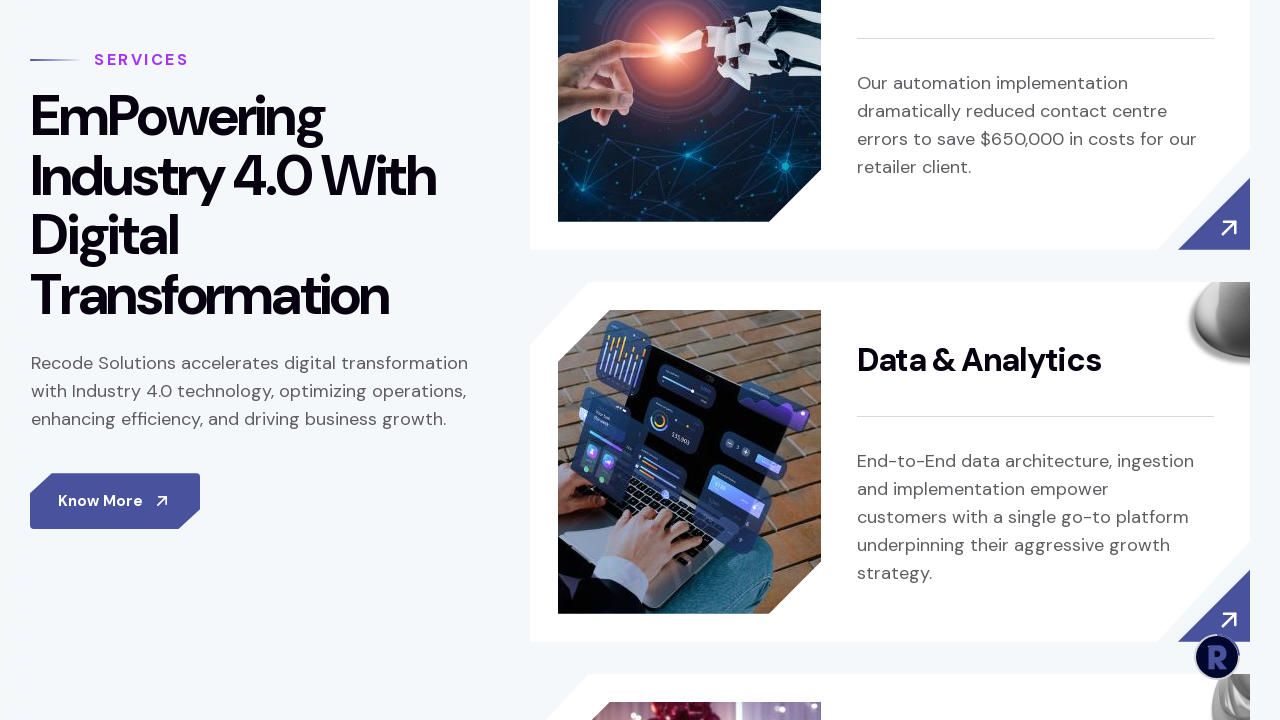